Tests date picker functionality by navigating to December and selecting the 31st day

Starting URL: https://jqueryui.com/resources/demos/datepicker/other-months.html

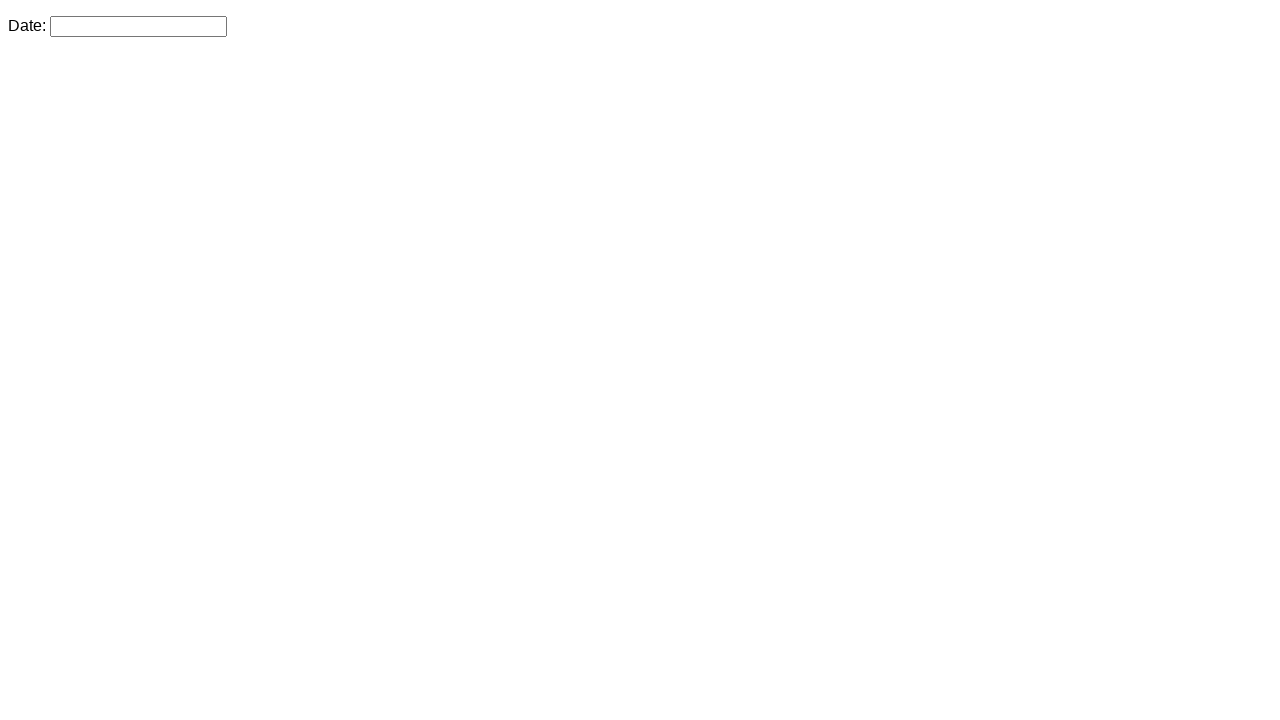

Clicked on date picker input to open calendar at (138, 26) on .hasDatepicker
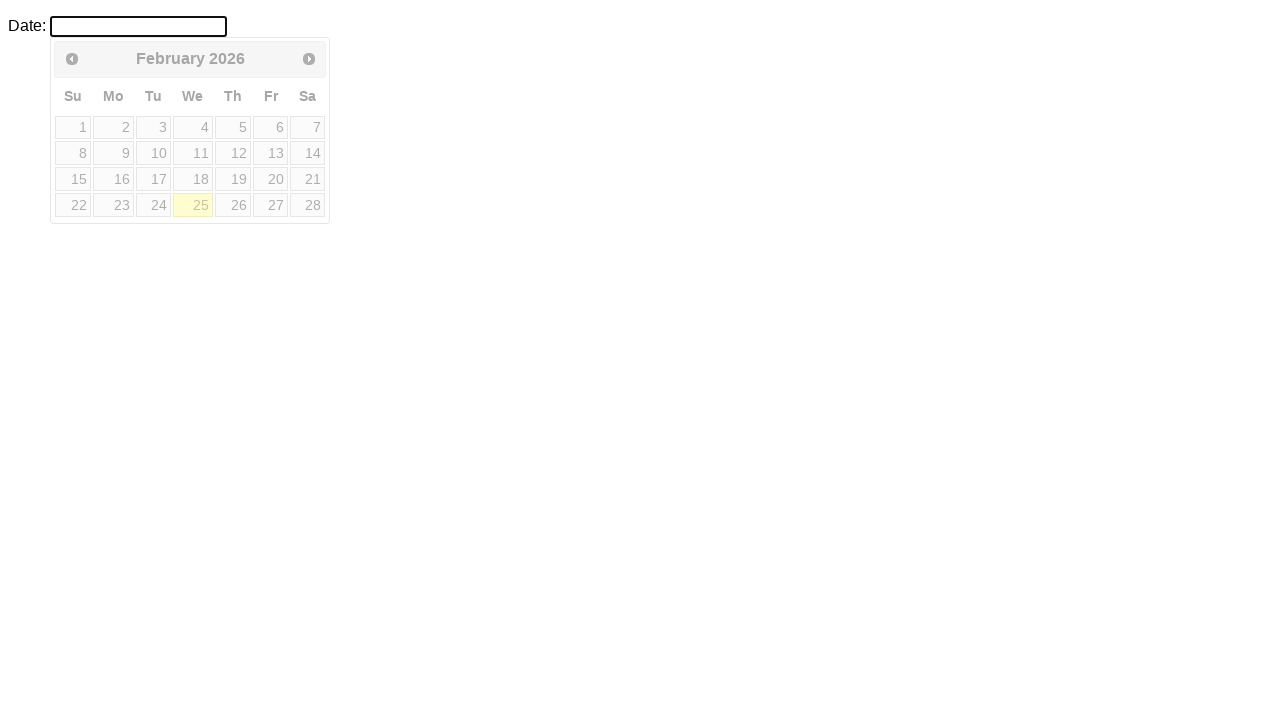

Clicked Next button to navigate to the next month at (309, 59) on xpath=//span[contains(text(),'Next')]
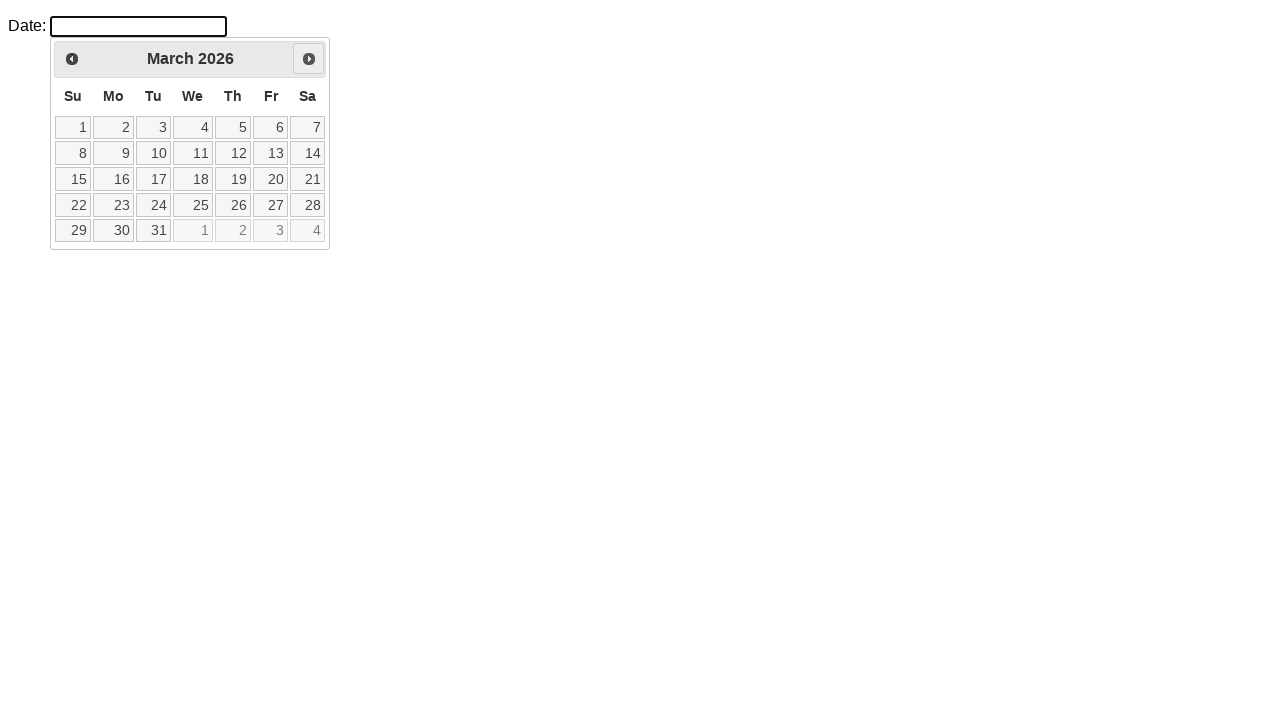

Clicked Next button to navigate to the next month at (309, 59) on xpath=//span[contains(text(),'Next')]
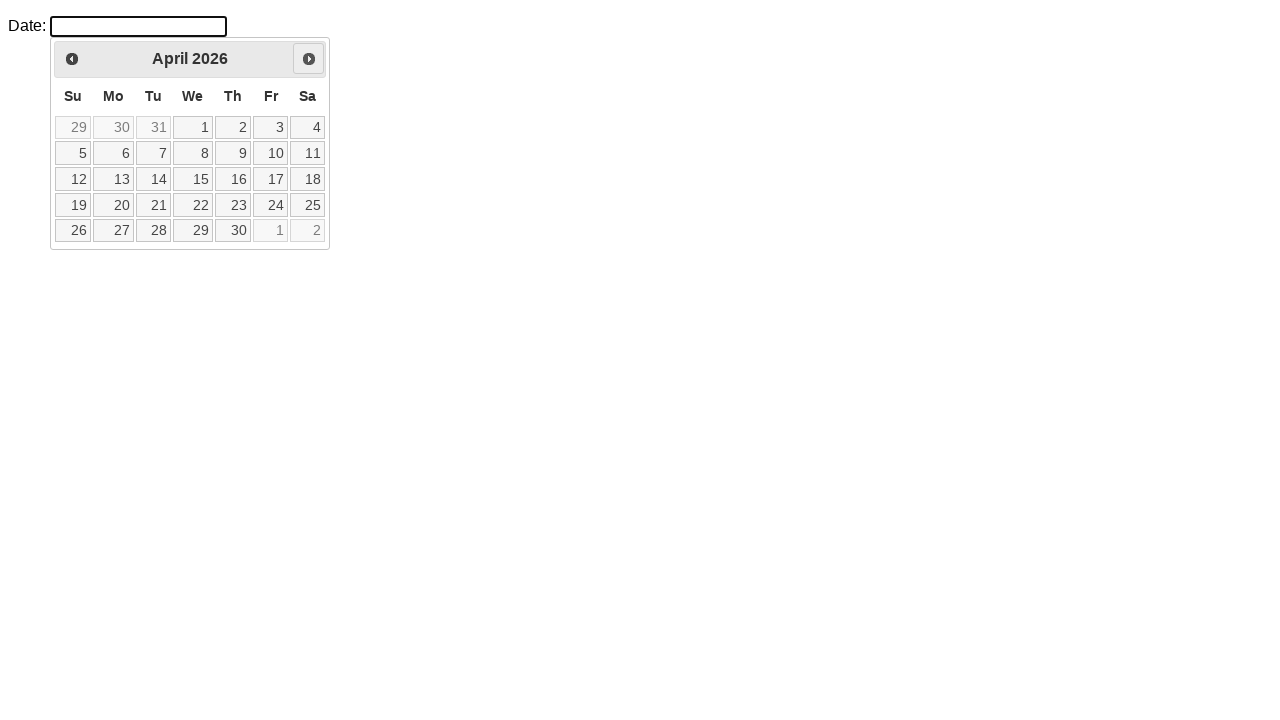

Clicked Next button to navigate to the next month at (309, 59) on xpath=//span[contains(text(),'Next')]
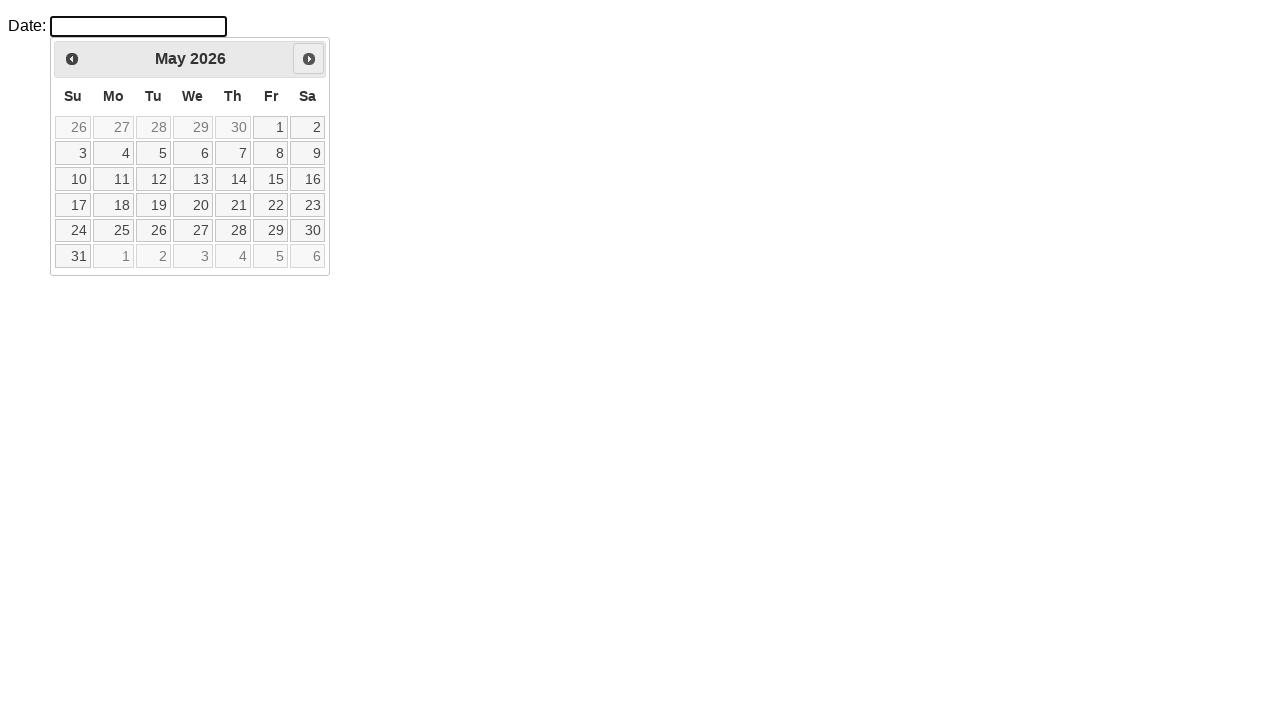

Clicked Next button to navigate to the next month at (309, 59) on xpath=//span[contains(text(),'Next')]
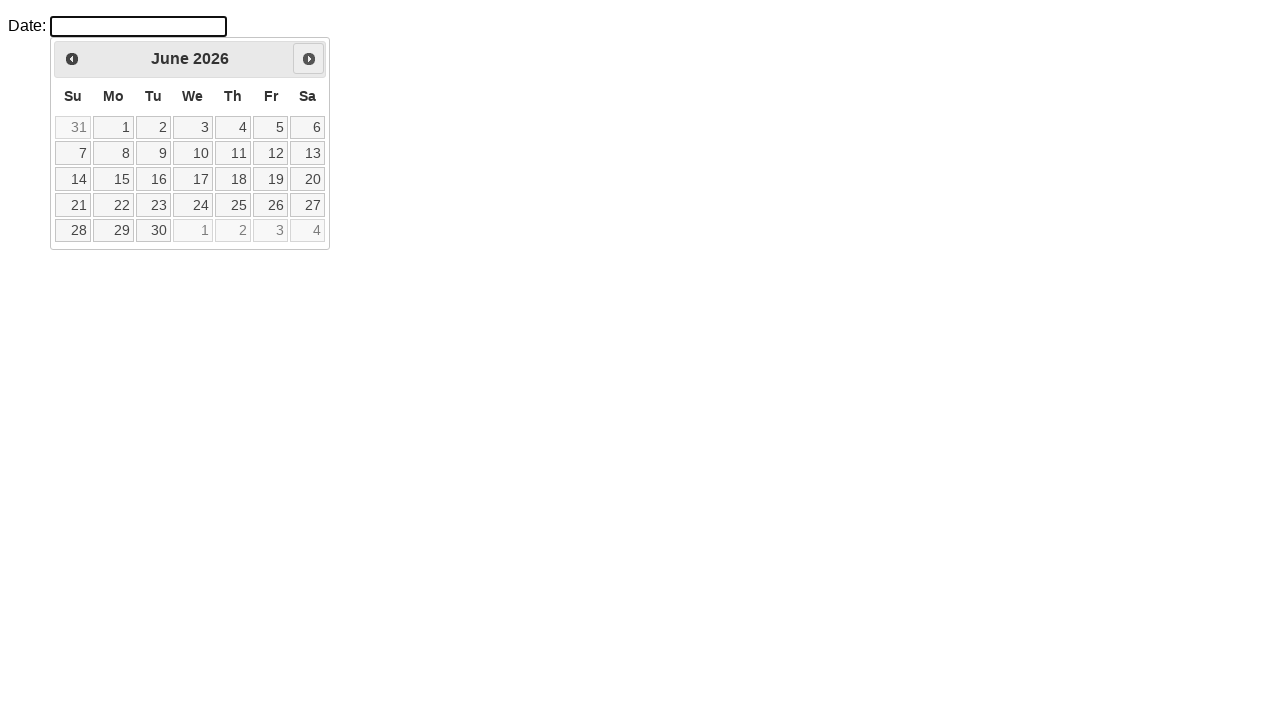

Clicked Next button to navigate to the next month at (309, 59) on xpath=//span[contains(text(),'Next')]
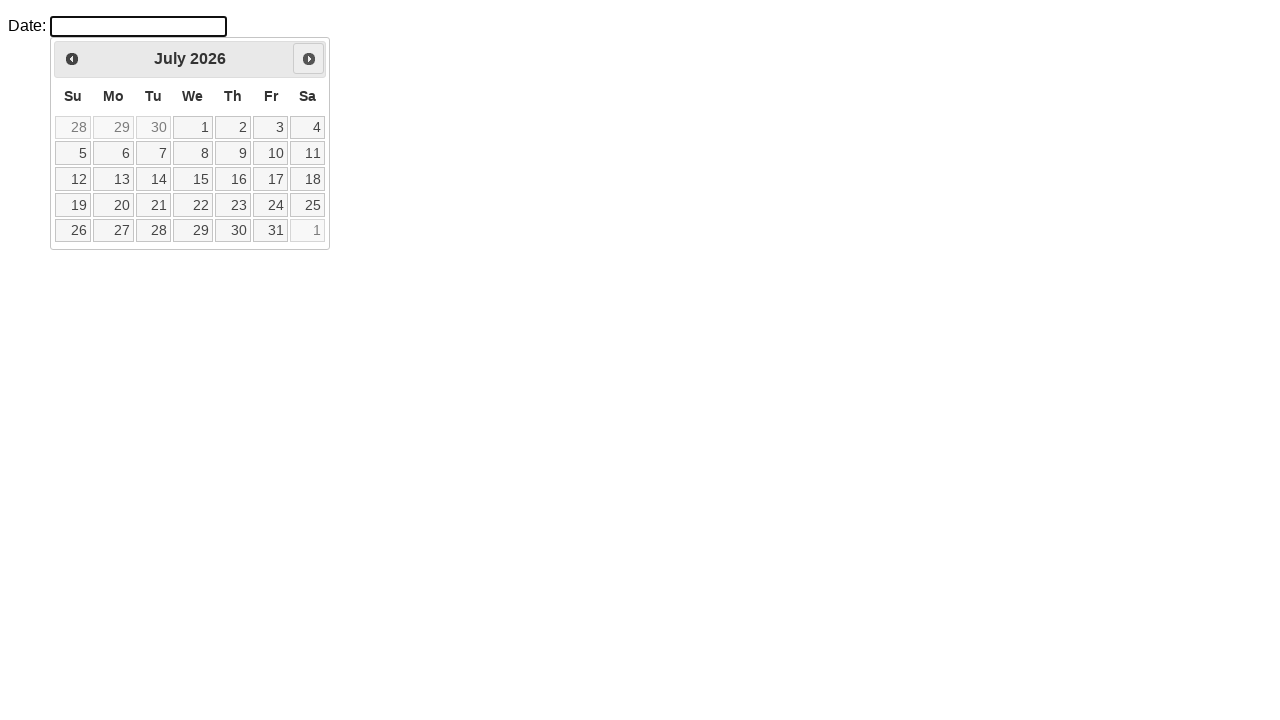

Clicked Next button to navigate to the next month at (309, 59) on xpath=//span[contains(text(),'Next')]
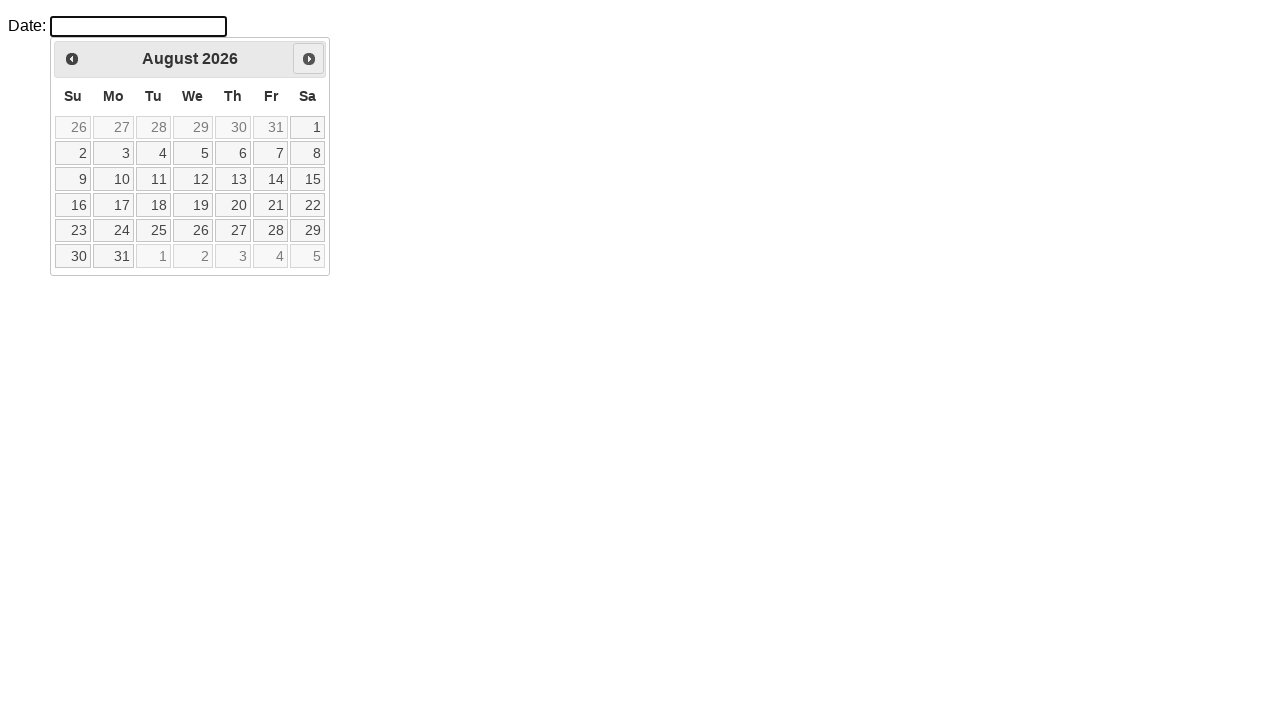

Clicked Next button to navigate to the next month at (309, 59) on xpath=//span[contains(text(),'Next')]
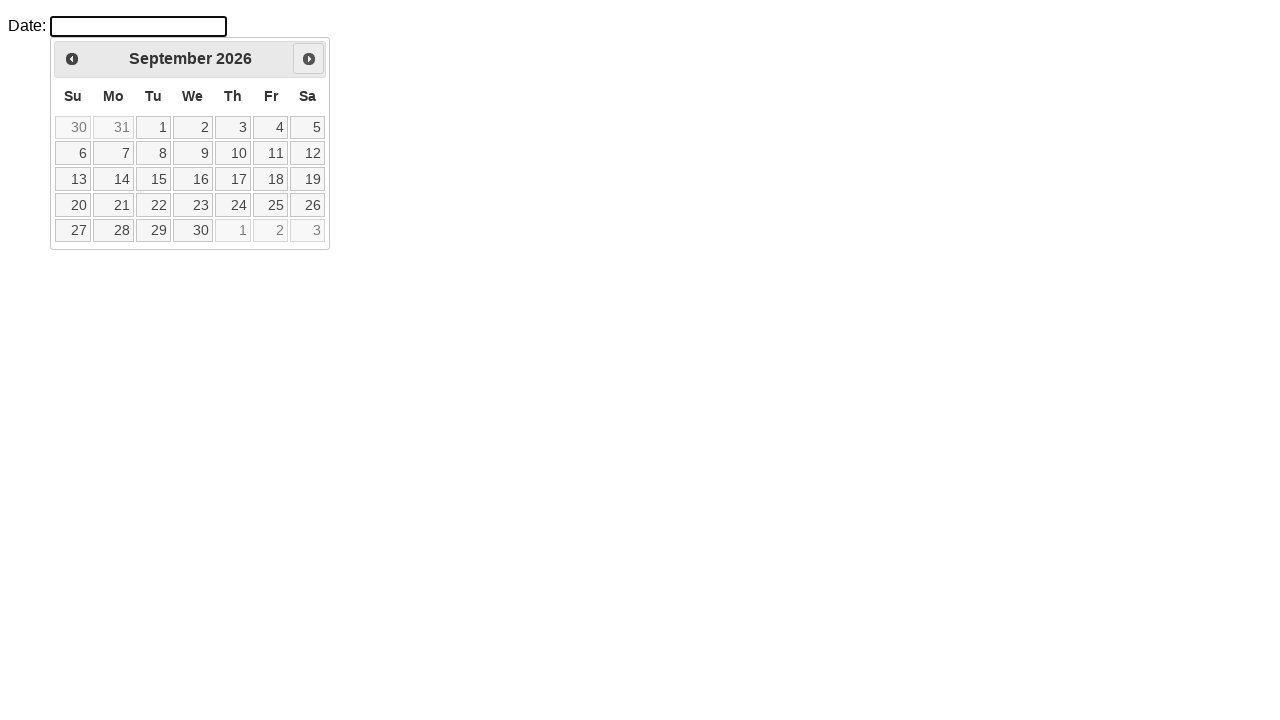

Clicked Next button to navigate to the next month at (309, 59) on xpath=//span[contains(text(),'Next')]
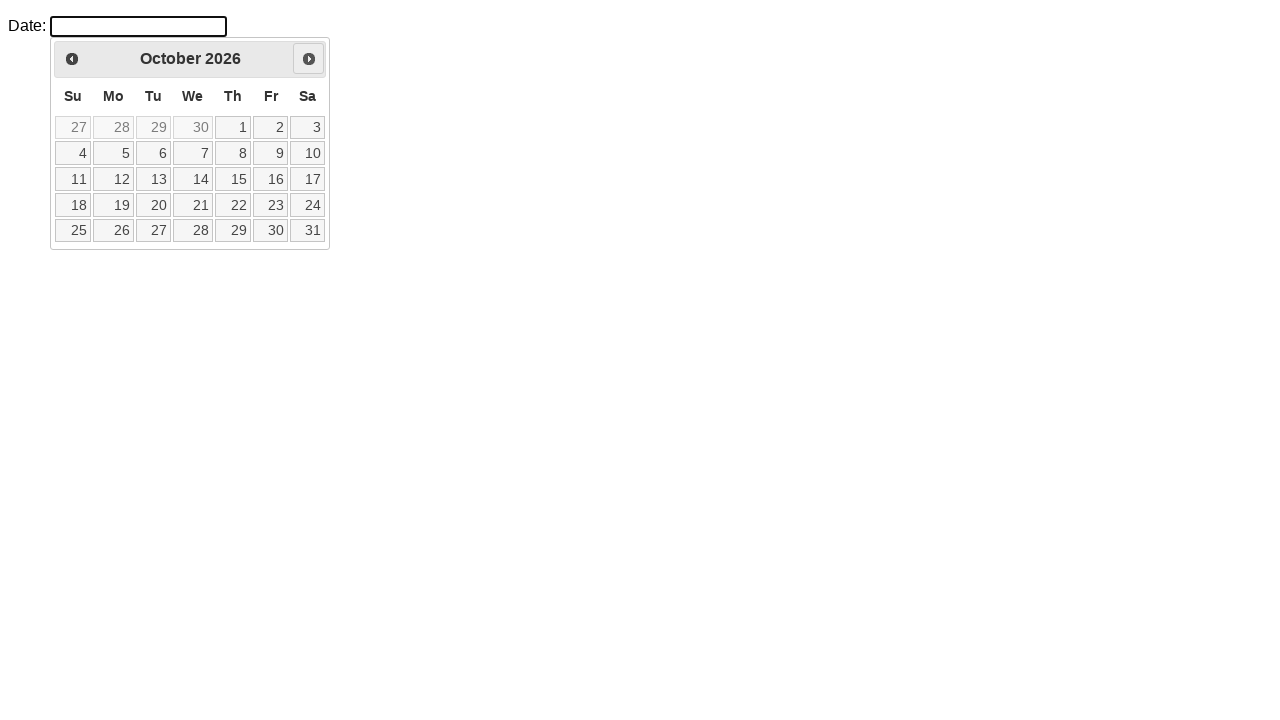

Clicked Next button to navigate to the next month at (309, 59) on xpath=//span[contains(text(),'Next')]
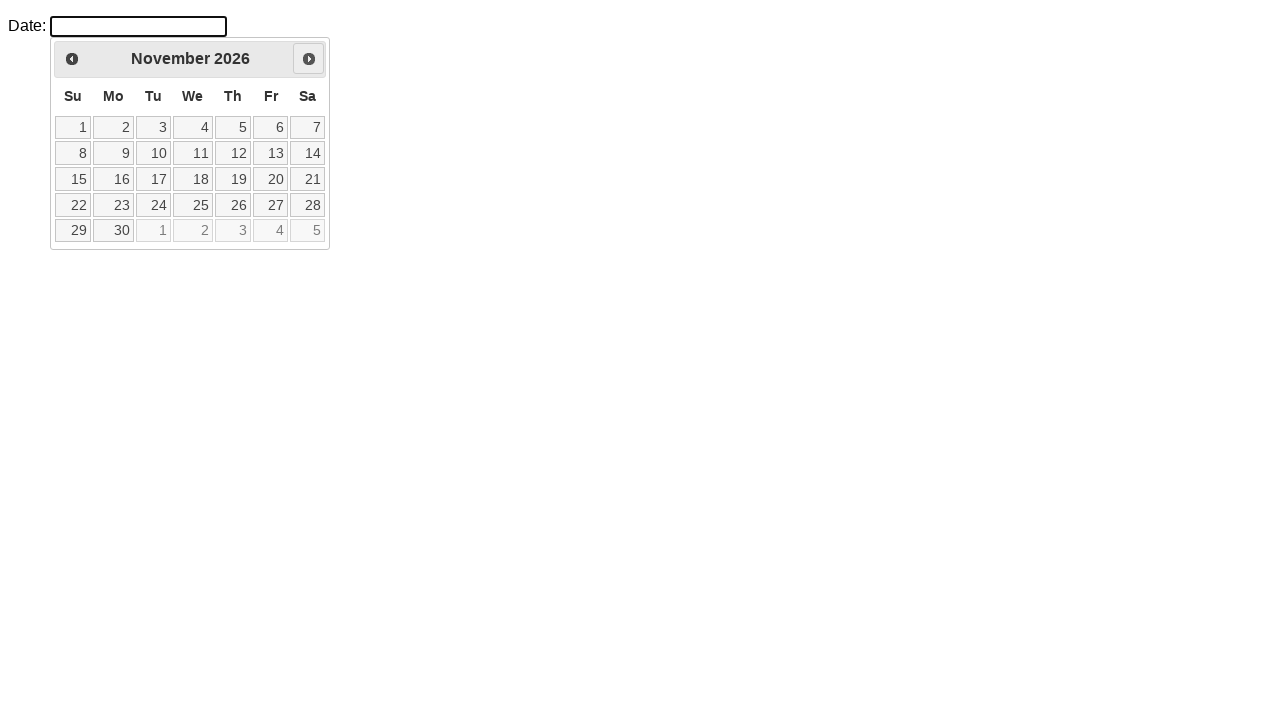

Clicked Next button to navigate to the next month at (309, 59) on xpath=//span[contains(text(),'Next')]
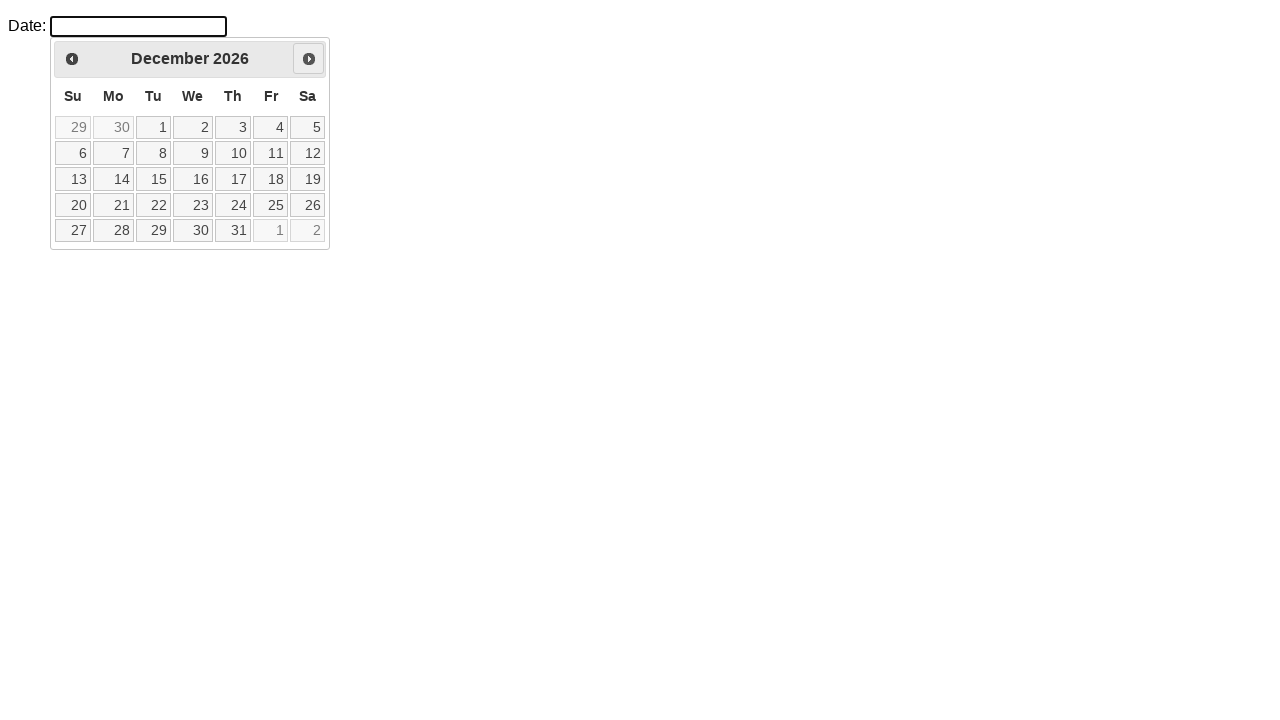

Selected day 31 from the December calendar at (233, 230) on .ui-state-default >> nth=32
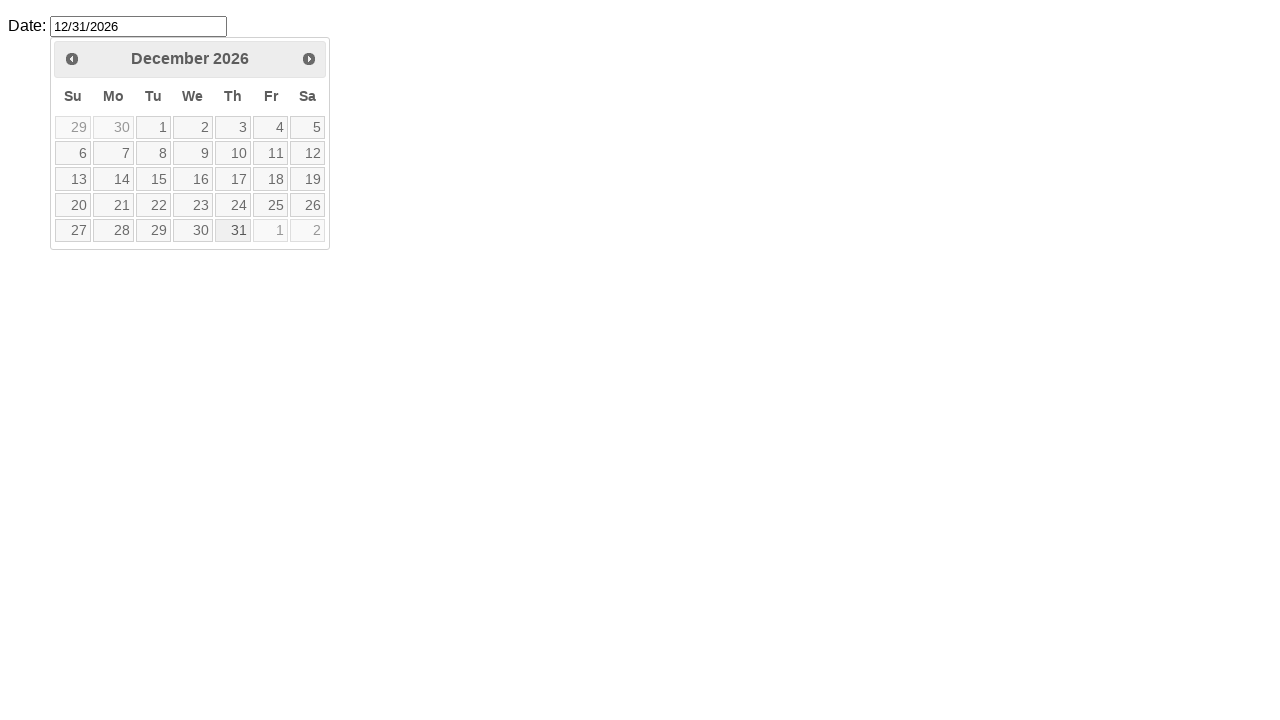

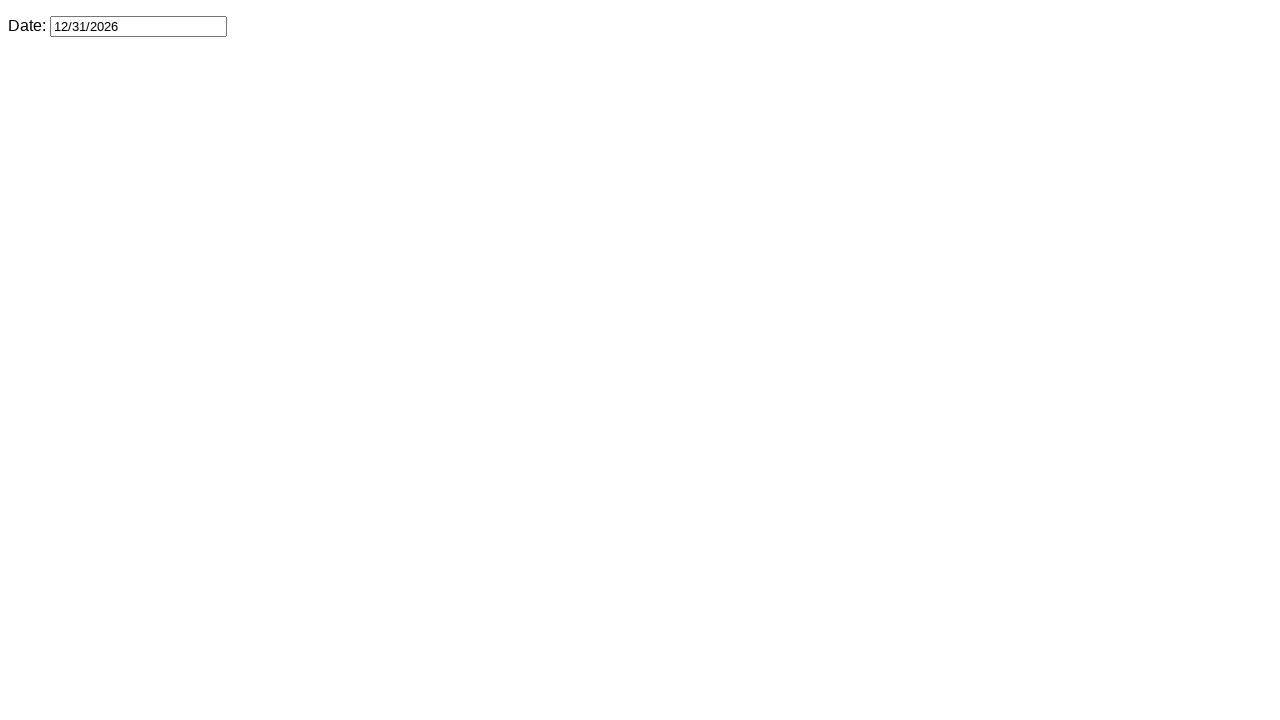